Tests a practice Angular form by checking a checkbox, selecting radio button and dropdown options, filling a password field, submitting the form, then navigating to shop and adding a product to cart.

Starting URL: https://rahulshettyacademy.com/angularpractice/

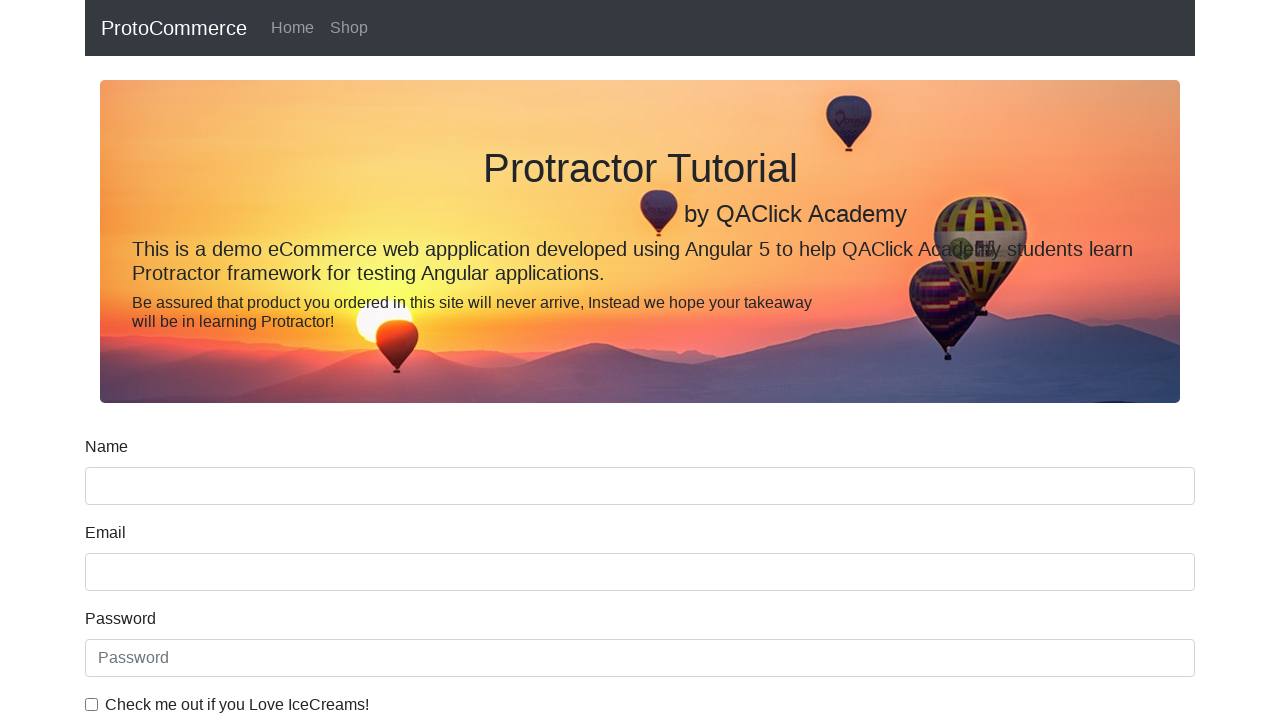

Clicked ice cream checkbox at (92, 704) on internal:label="Check me out if you Love IceCreams!"i
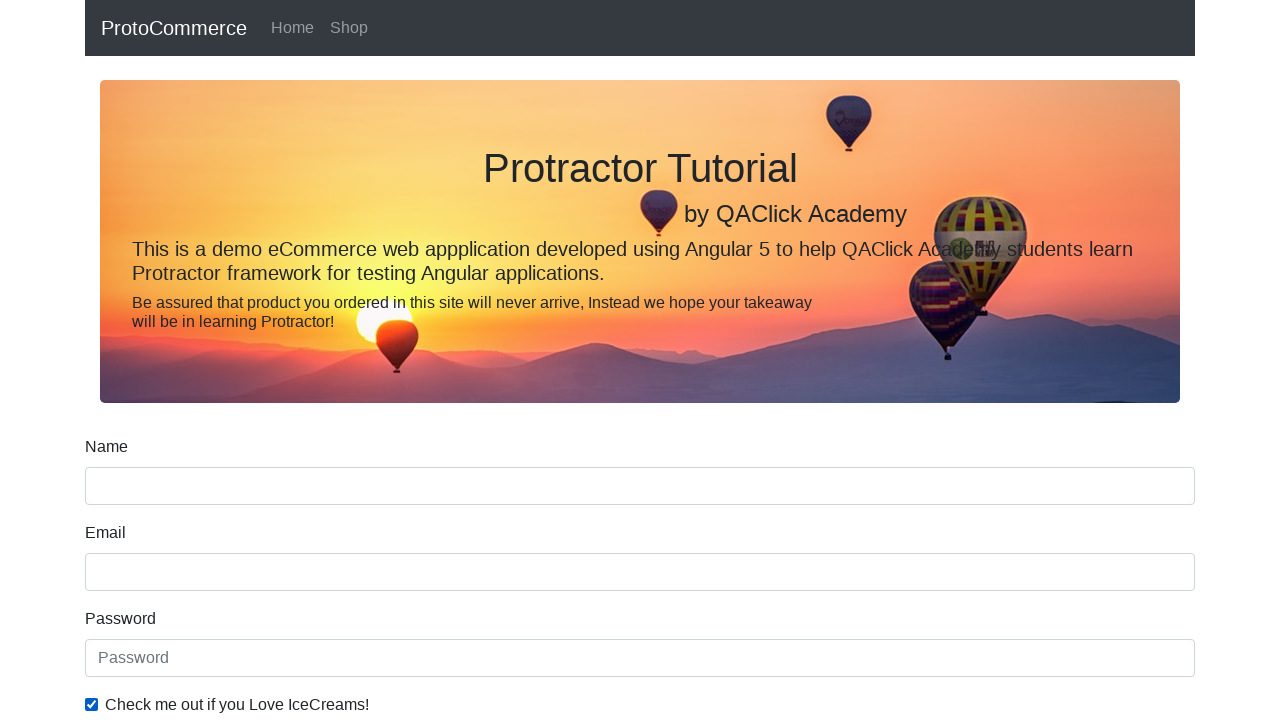

Selected Employed radio button at (326, 360) on internal:label="Employed"i
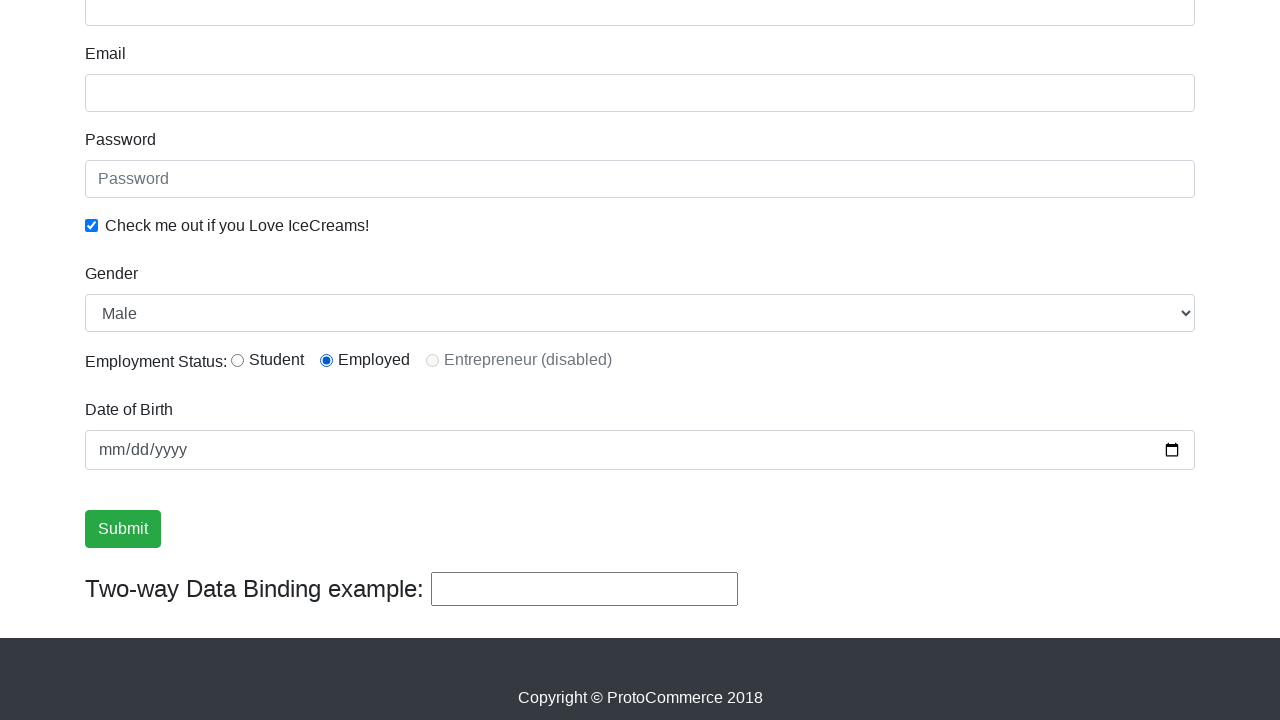

Selected Female from Gender dropdown on internal:label="Gender"i
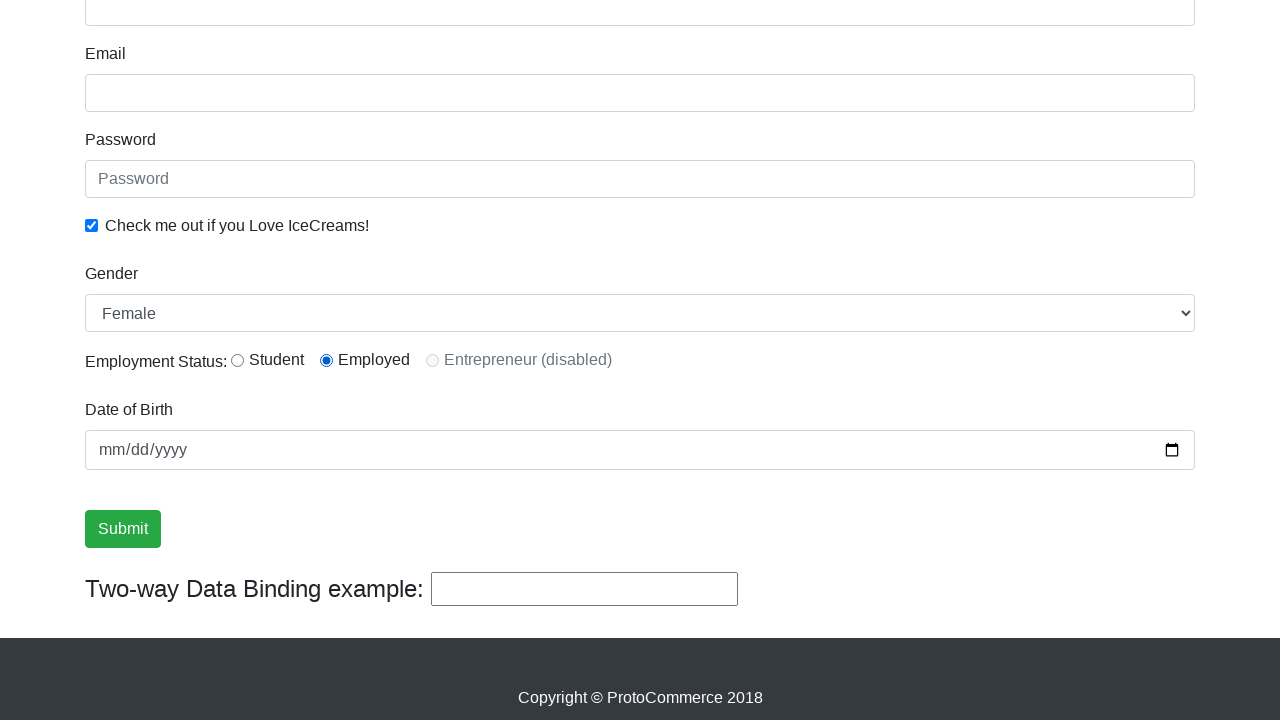

Filled password field with '123456' on internal:attr=[placeholder="password"i]
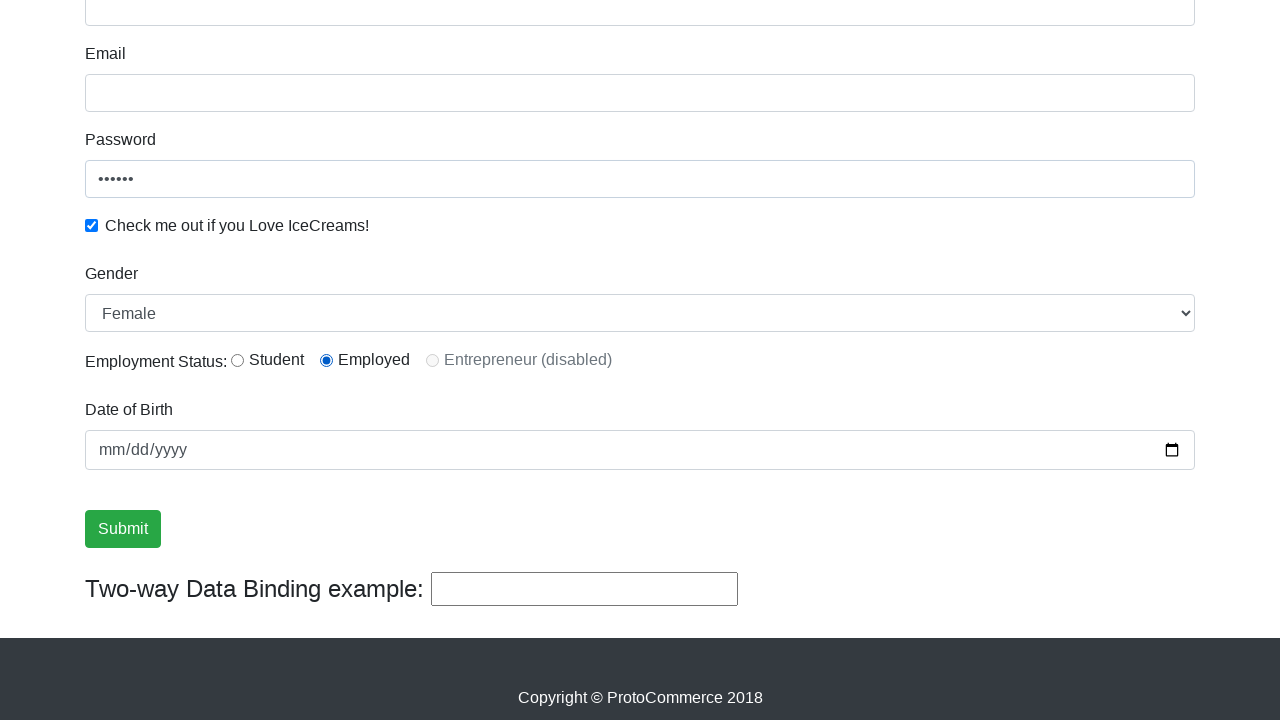

Clicked Submit button at (123, 529) on internal:role=button[name="Submit"i]
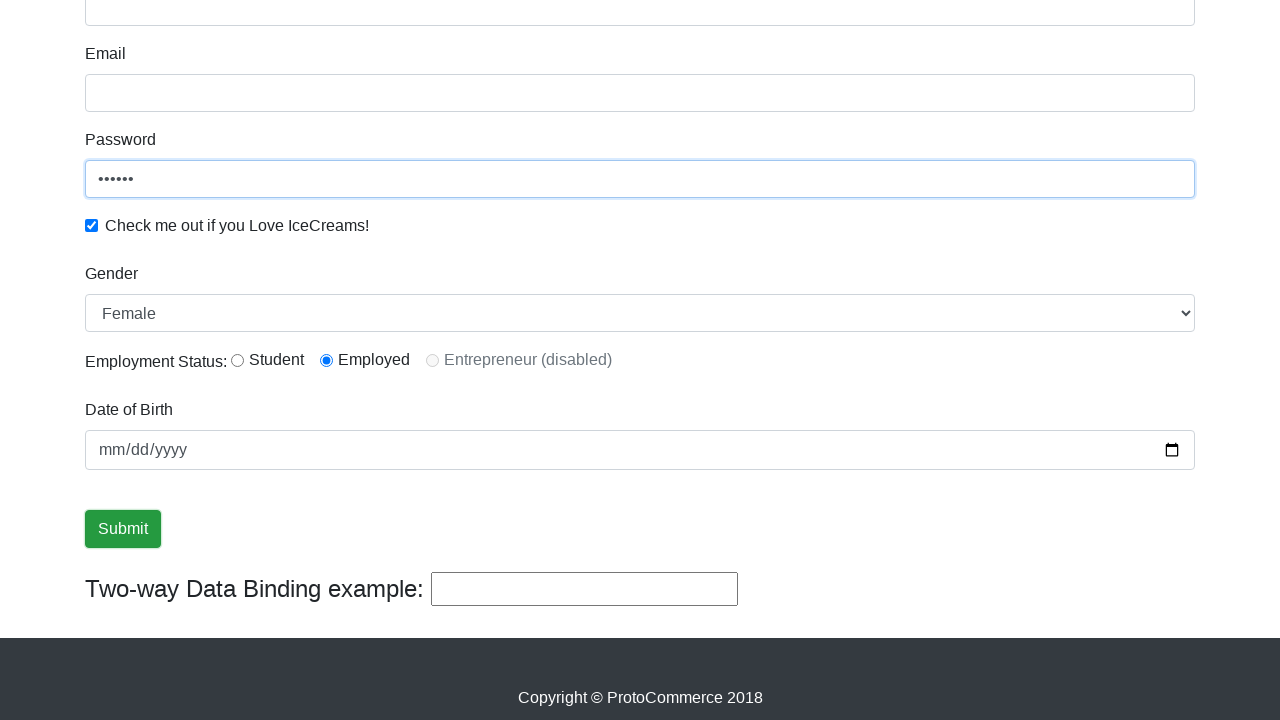

Verified success message is visible
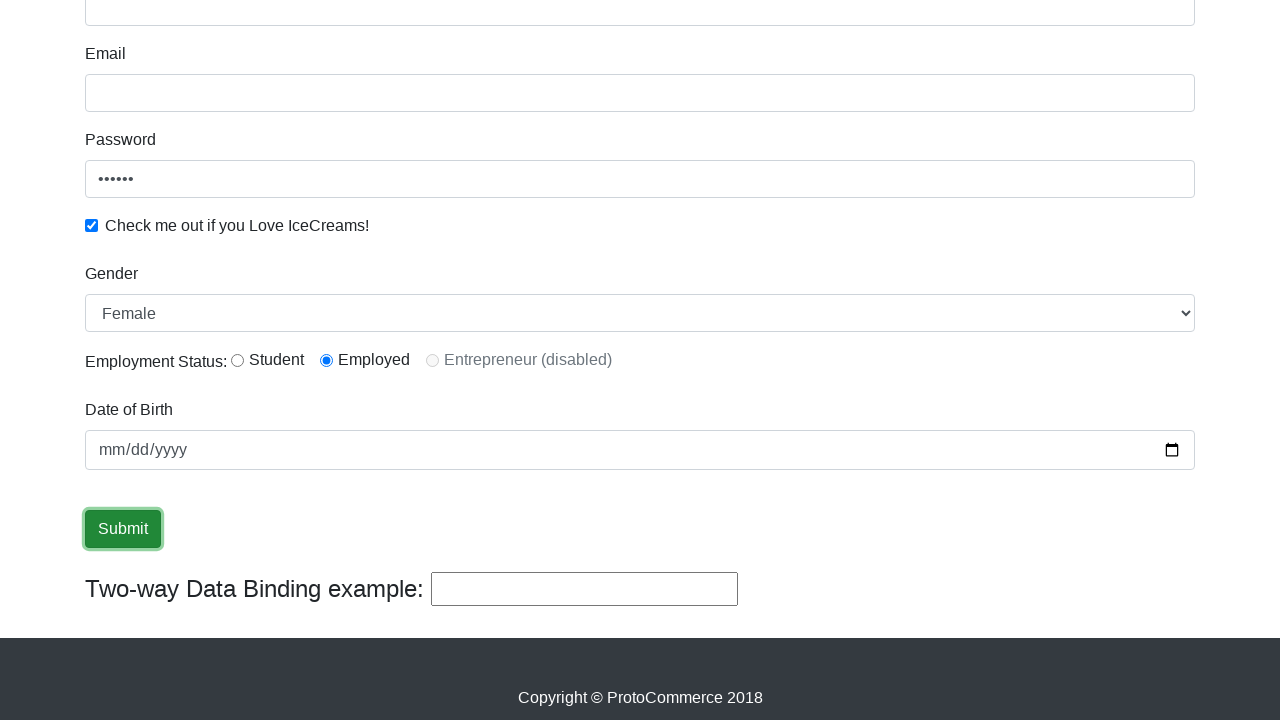

Clicked Shop link to navigate to shop at (349, 28) on internal:role=link[name="Shop"i]
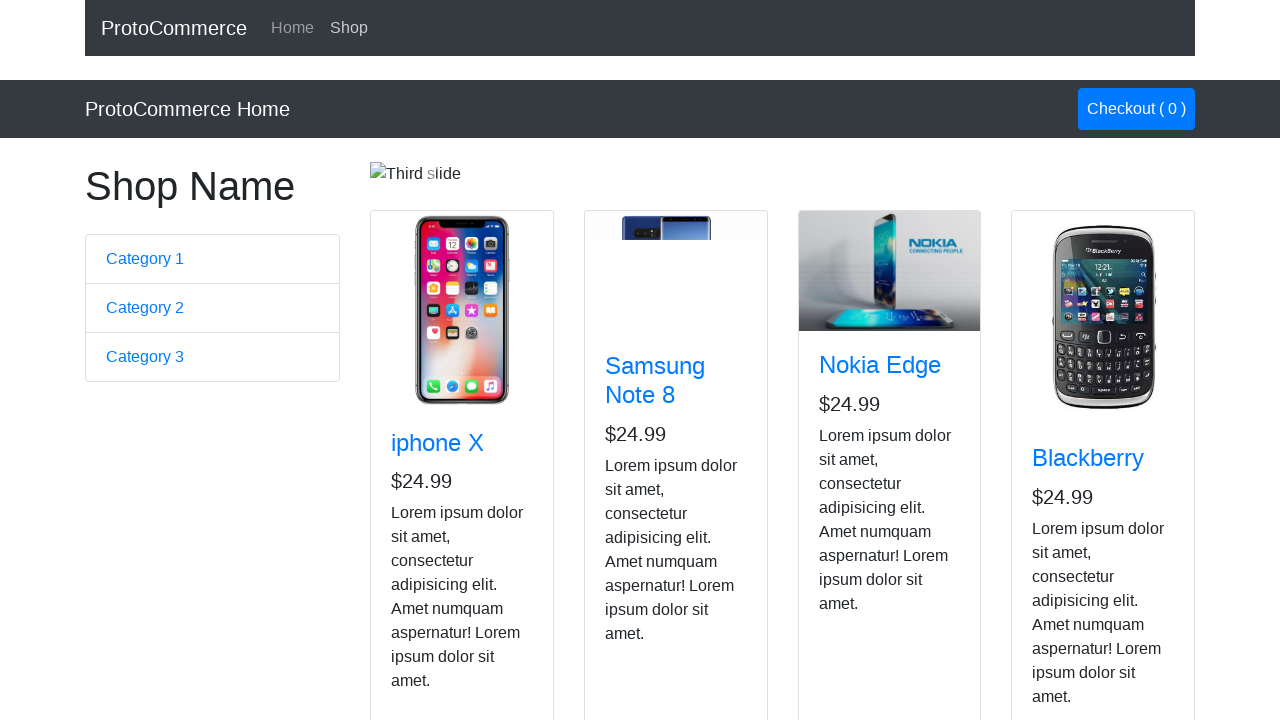

Added Nokia Edge product to cart at (854, 528) on app-card >> internal:has-text="Nokia Edge"i >> internal:role=button[name="Add "i
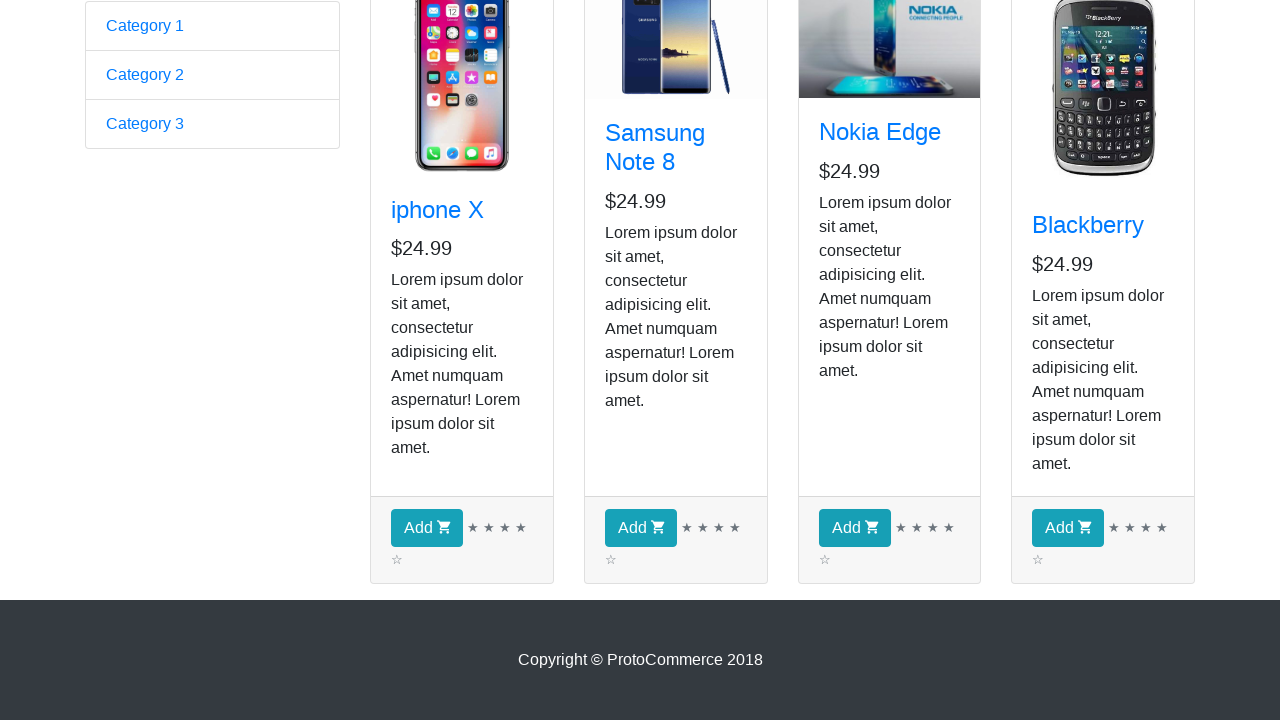

Waited 5 seconds for action to complete
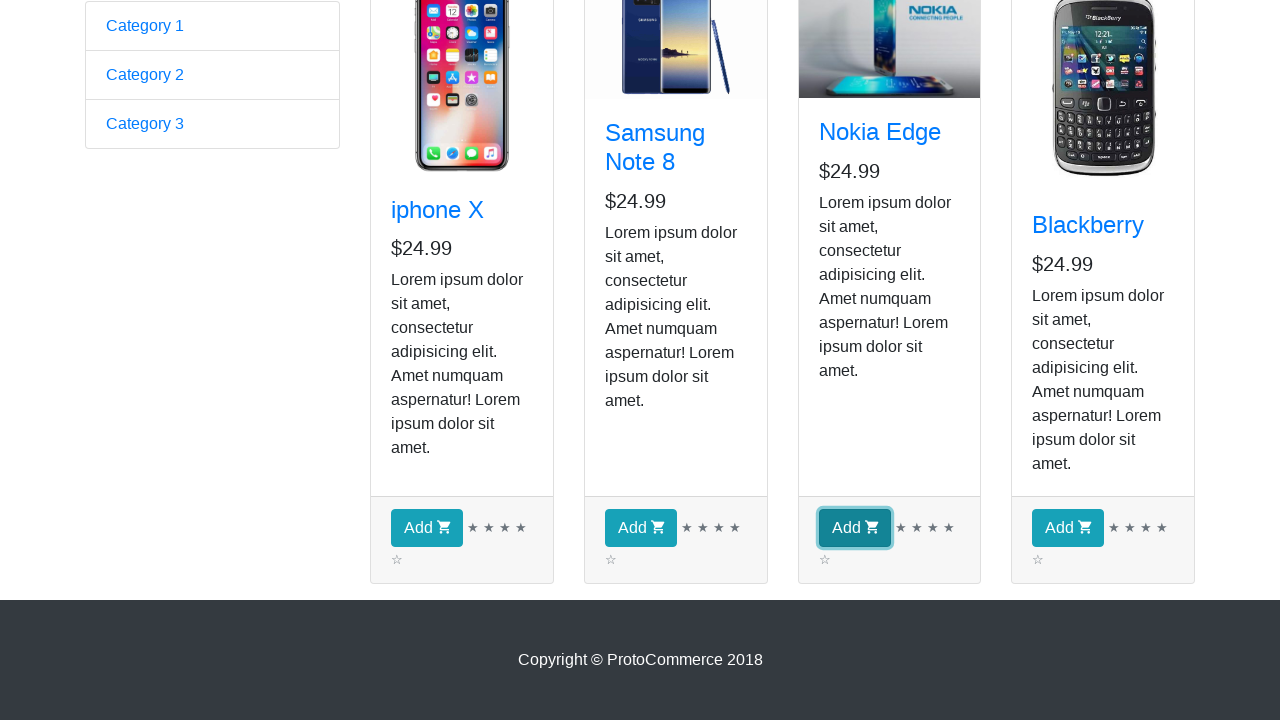

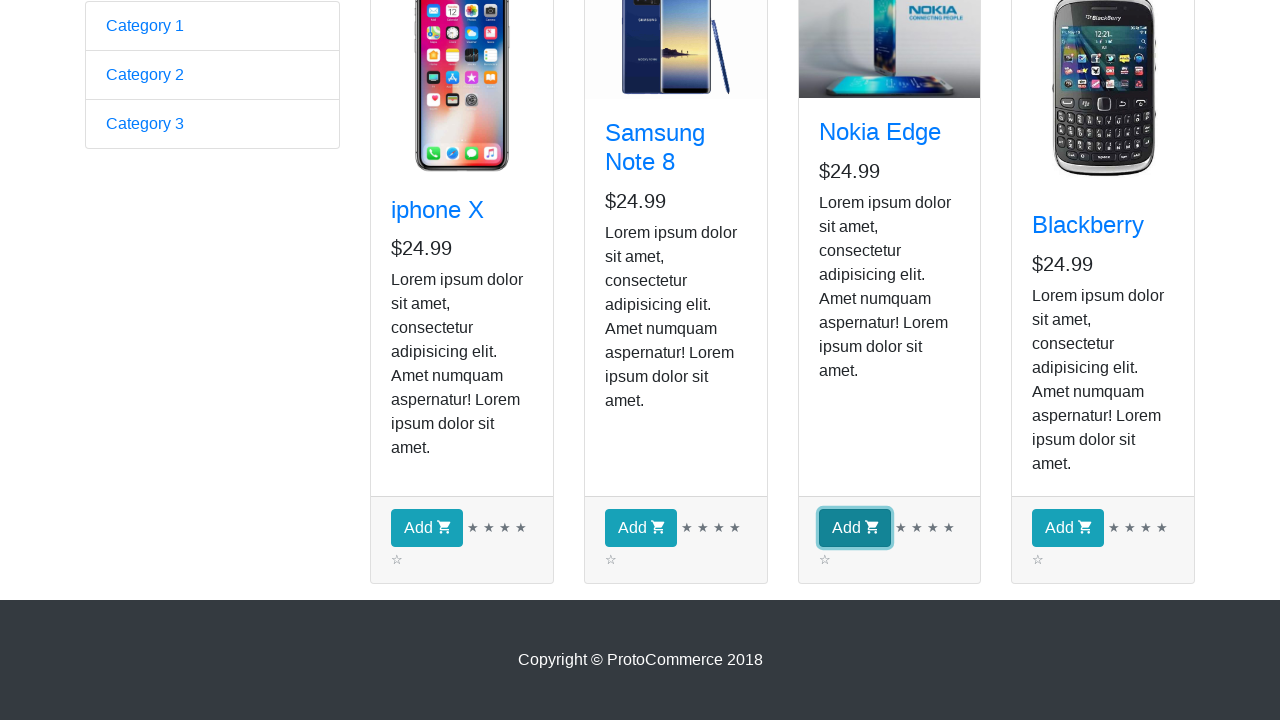